Tests browser window and tab handling by clicking buttons that open new tabs/windows, switching to them to verify content, then closing them and returning to the parent window.

Starting URL: https://demoqa.com/browser-windows

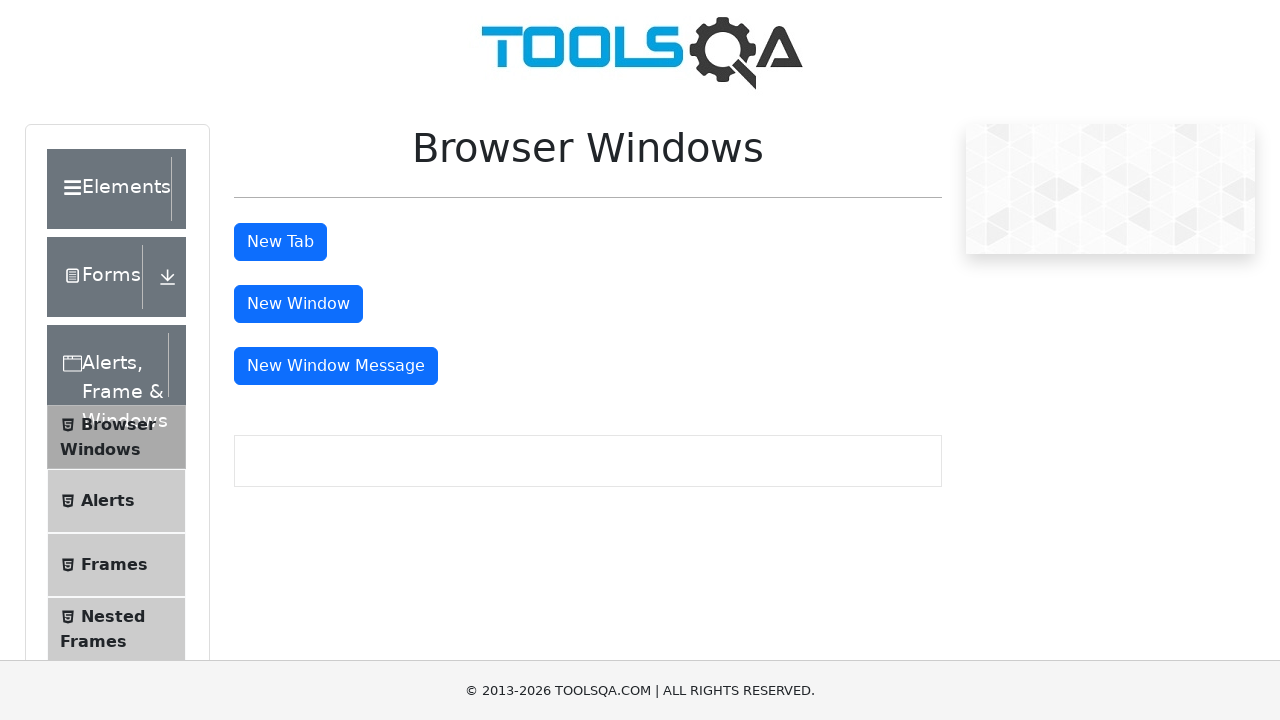

Clicked 'New Tab' button to open a new tab at (280, 242) on #tabButton
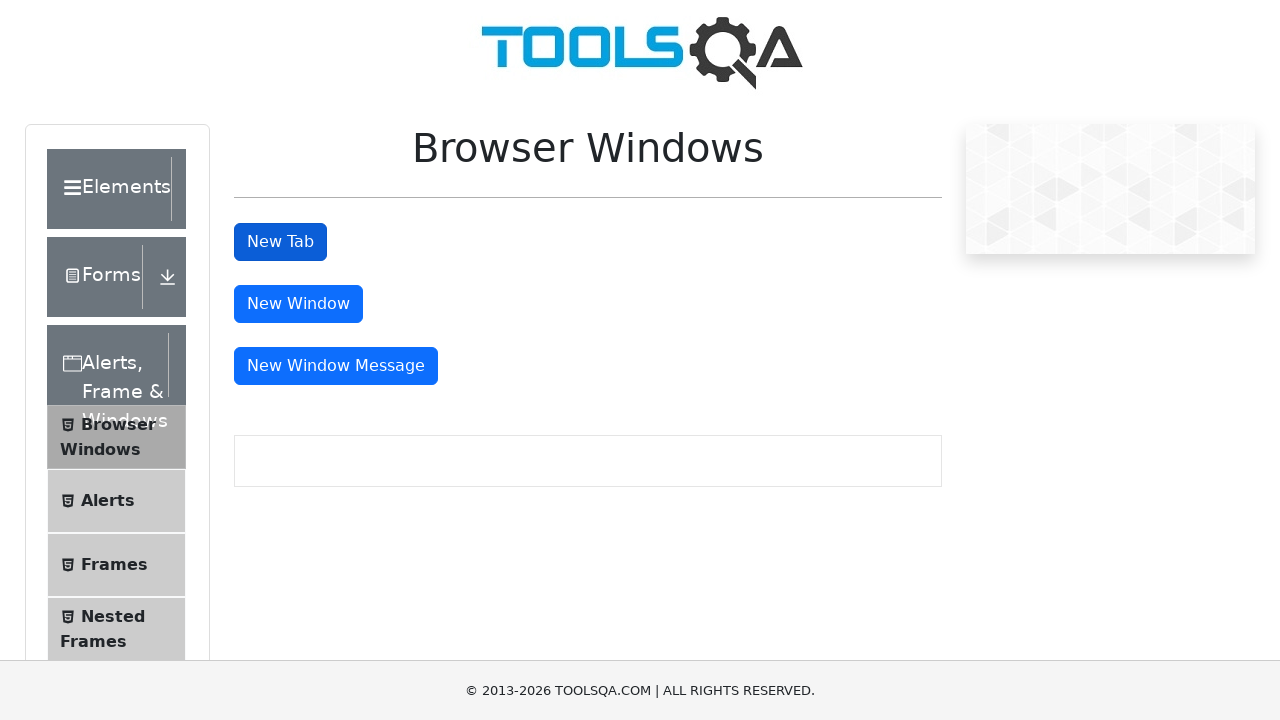

Retrieved reference to new tab page
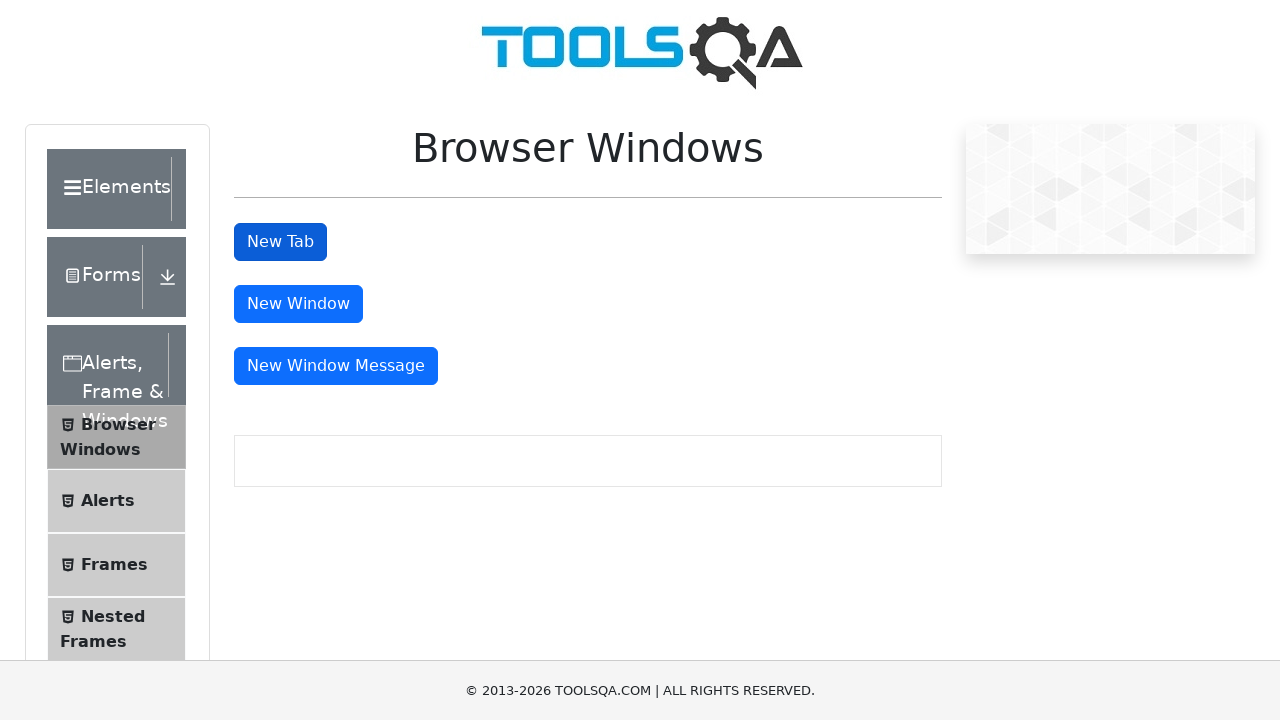

Waited for h1 header element to load in new tab
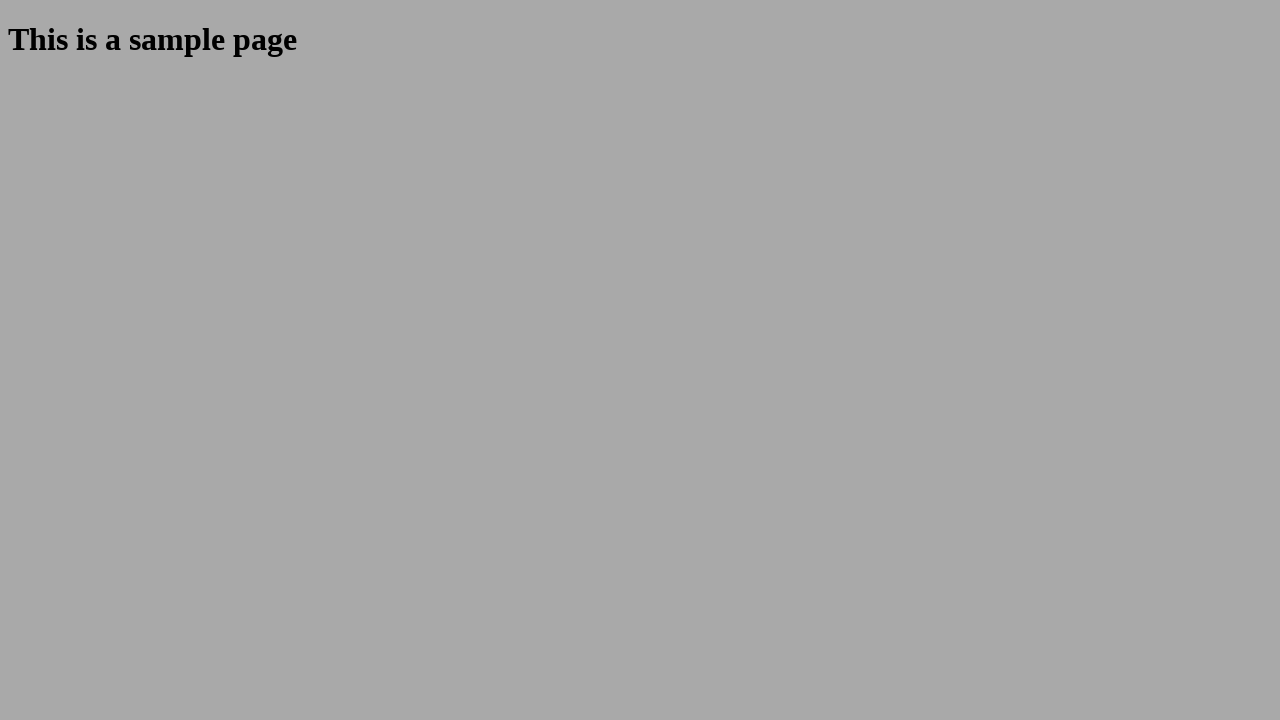

Retrieved header text from new tab: This is a sample page
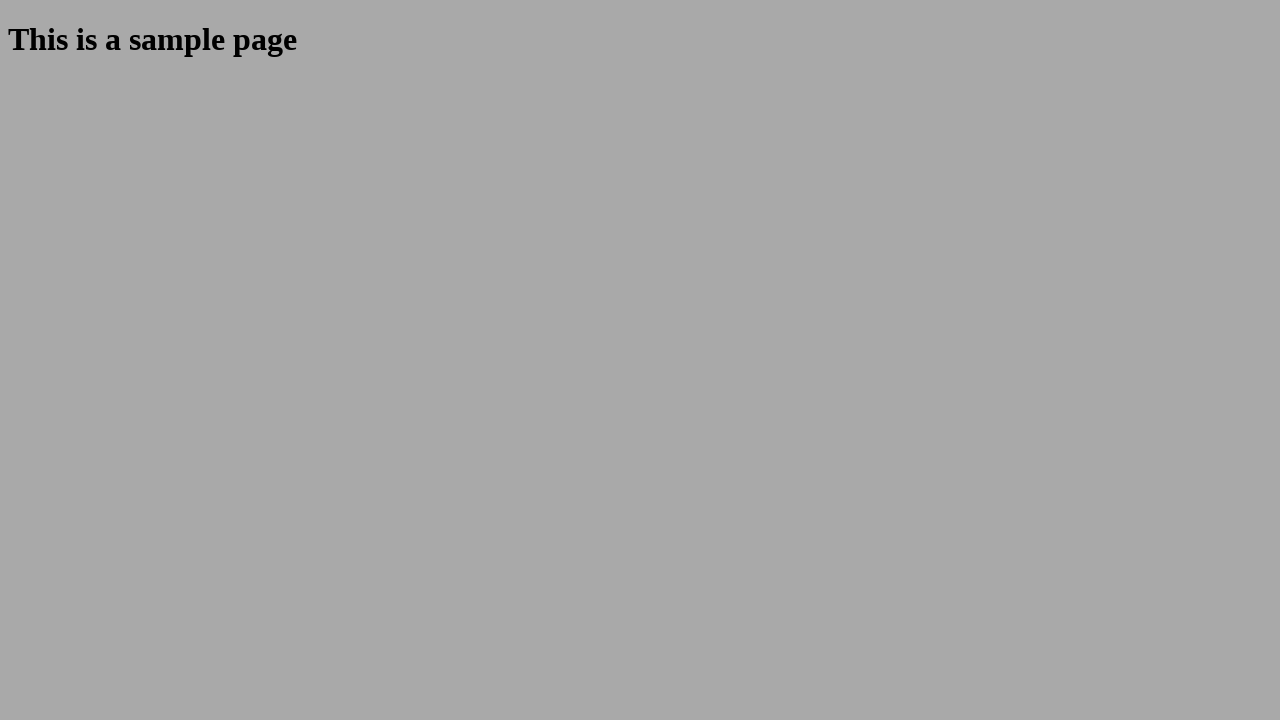

Closed the new tab
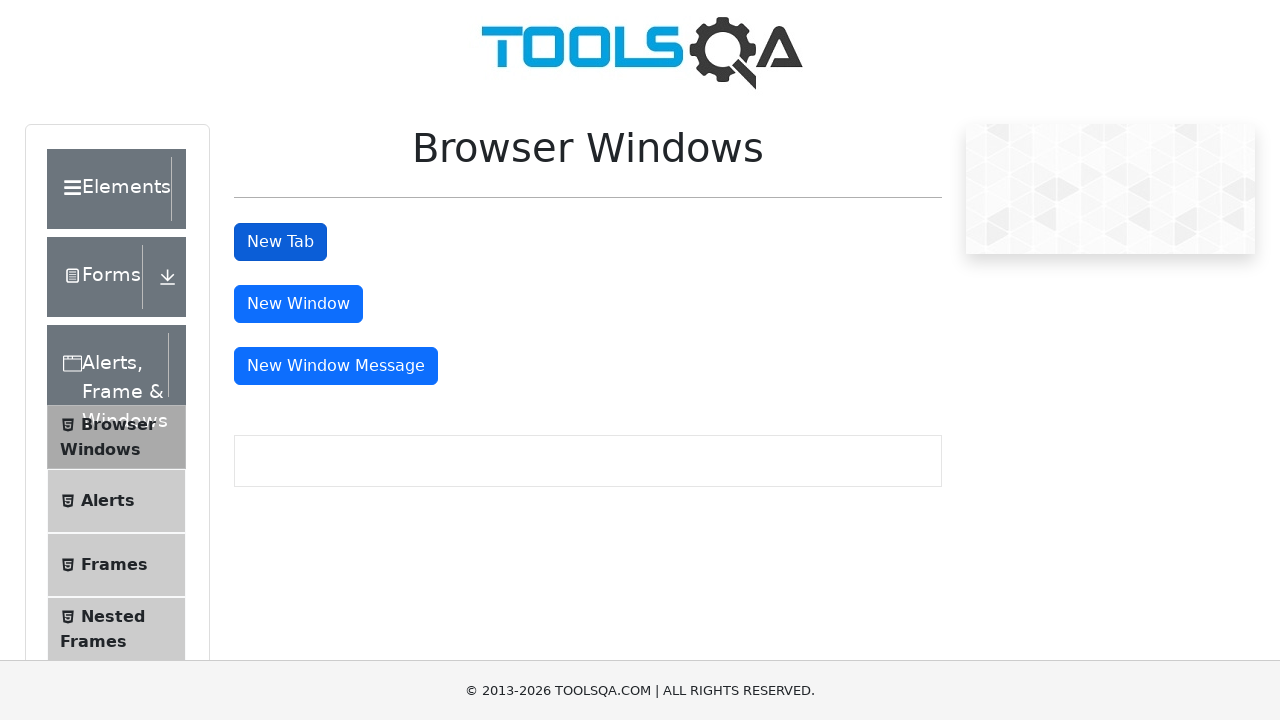

Clicked 'New Window' button to open a new window at (298, 304) on #windowButton
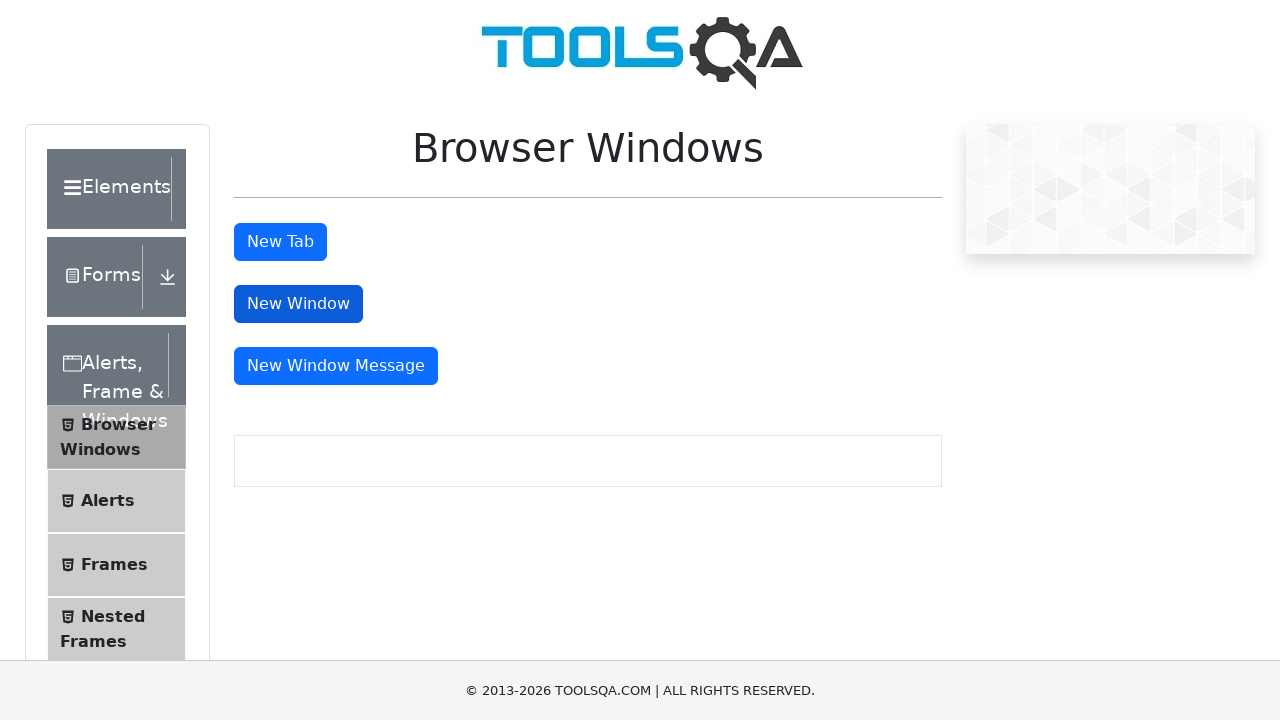

Retrieved reference to new window page
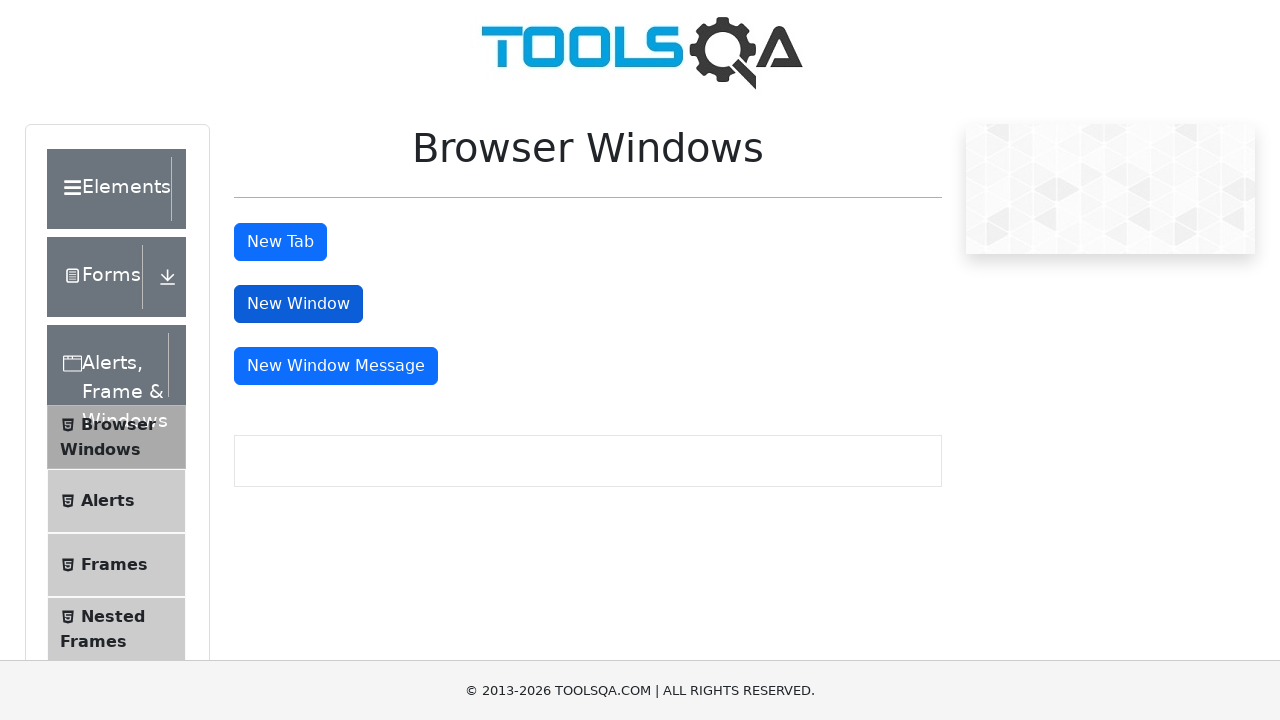

Waited for h1 header element to load in new window
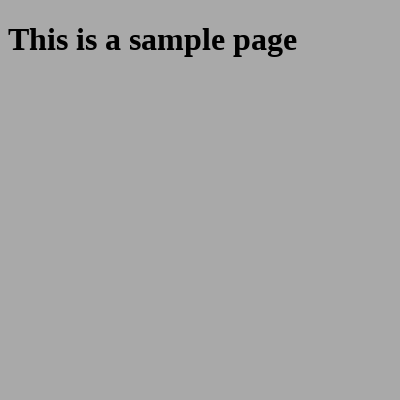

Retrieved header text from new window: This is a sample page
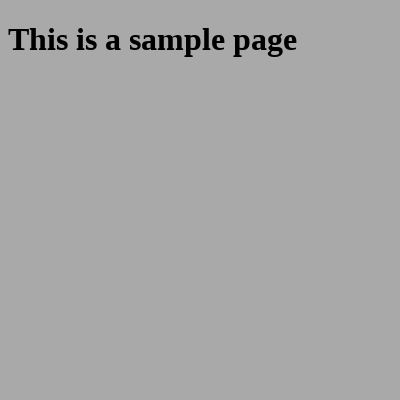

Closed the new window
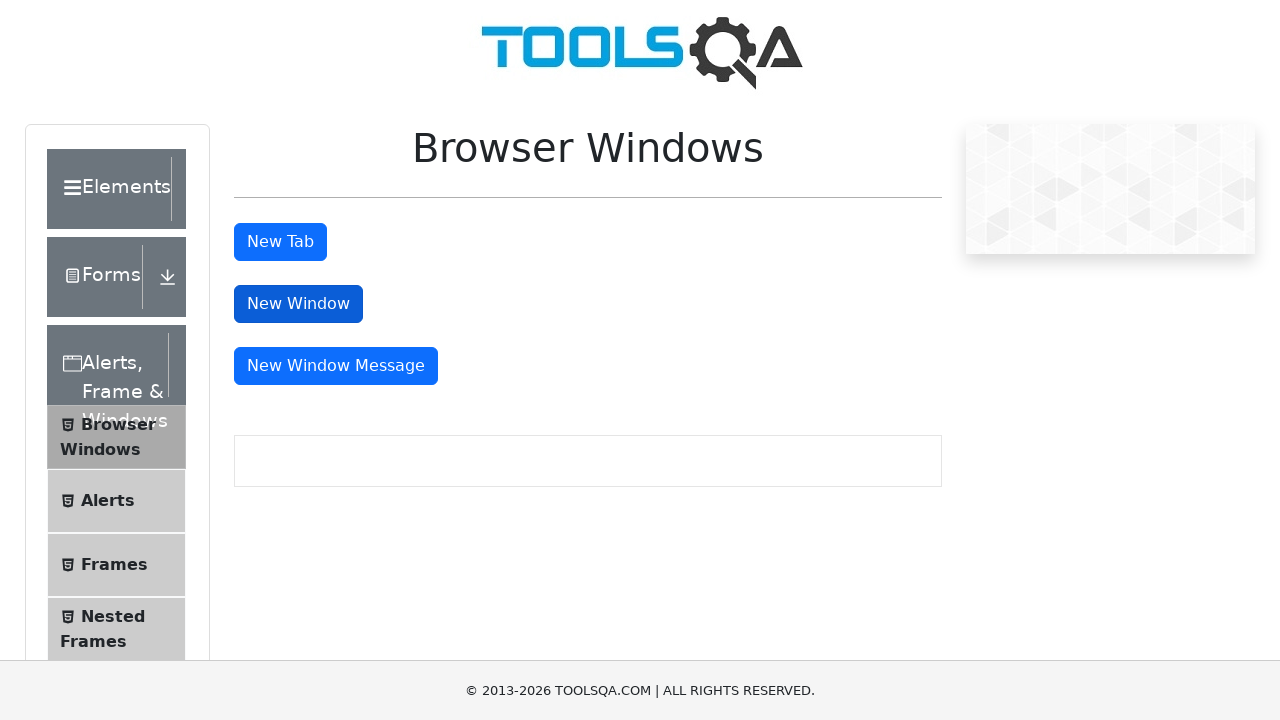

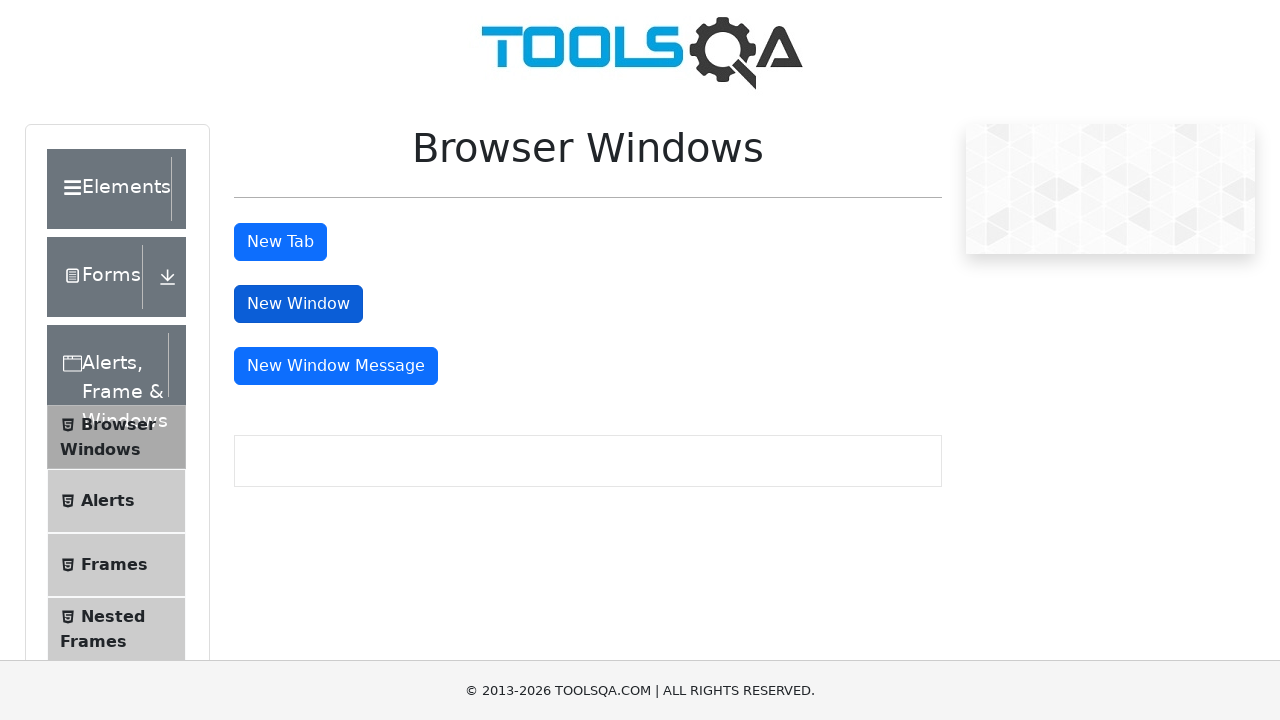